Tests mouse hover functionality by hovering over an avatar element and verifying that additional user information (caption) becomes visible.

Starting URL: http://the-internet.herokuapp.com/hovers

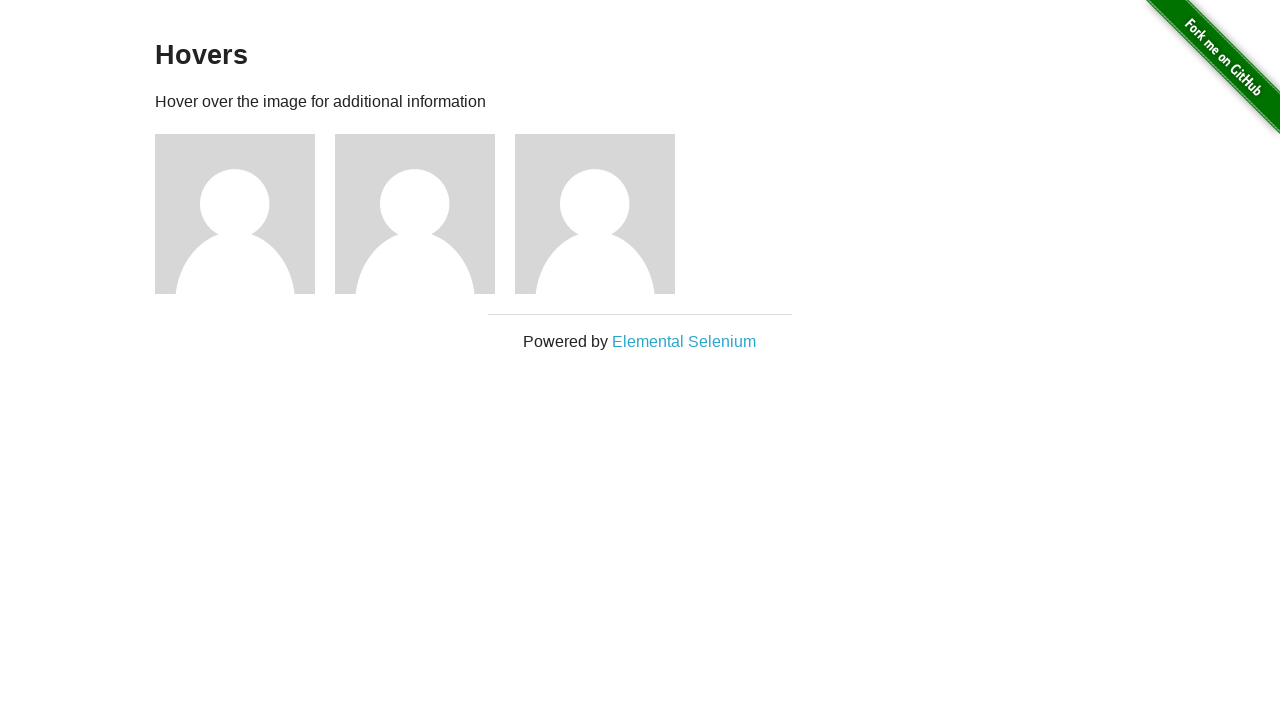

Located the first avatar element
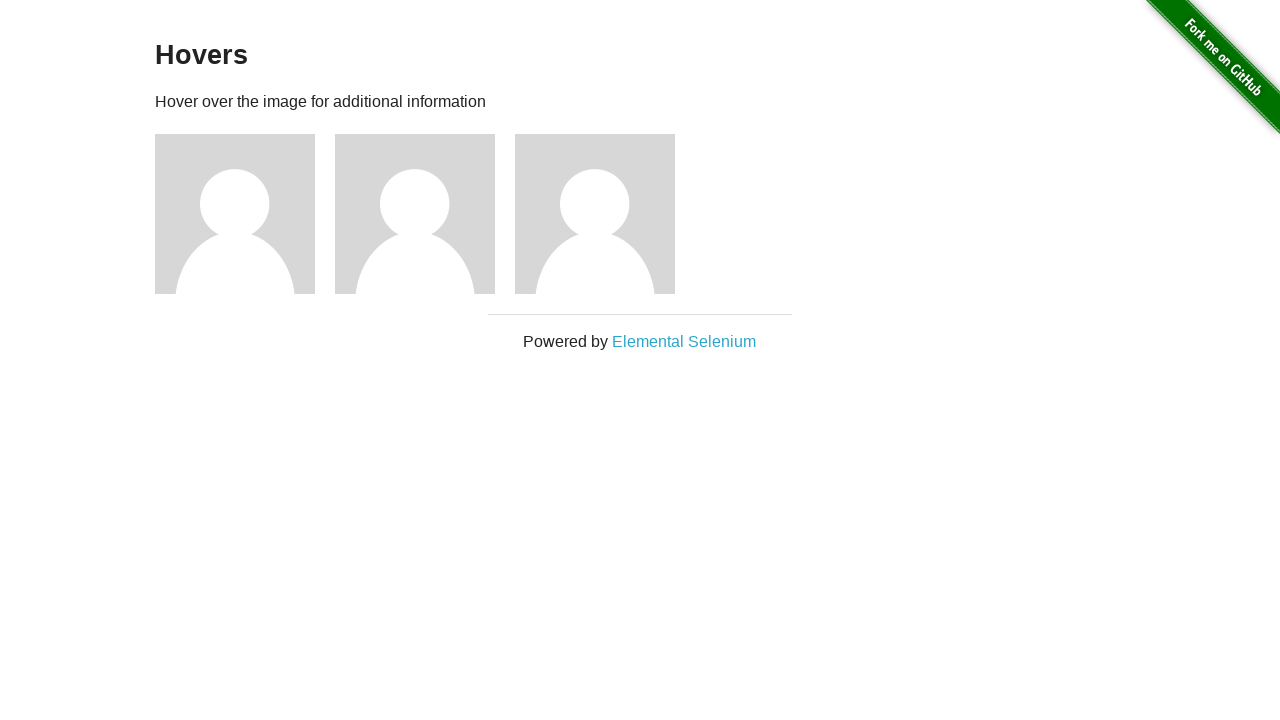

Hovered over the avatar element at (245, 214) on .figure >> nth=0
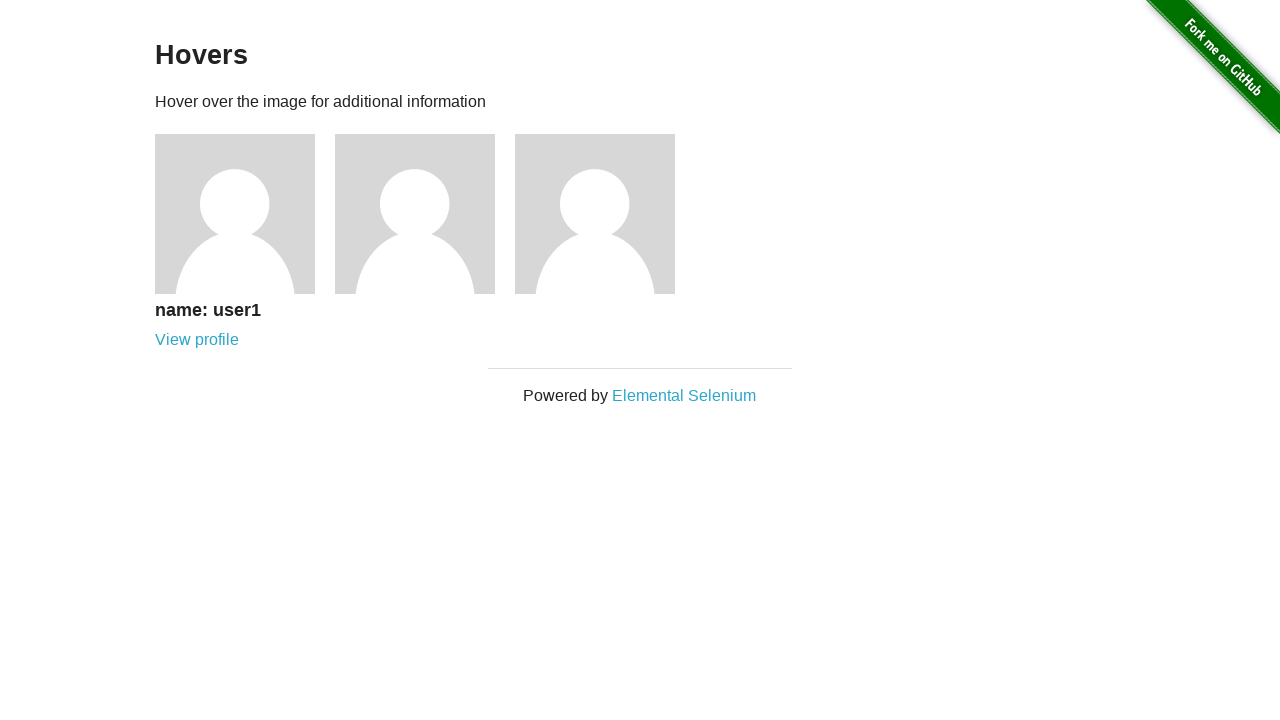

Caption became visible after hover
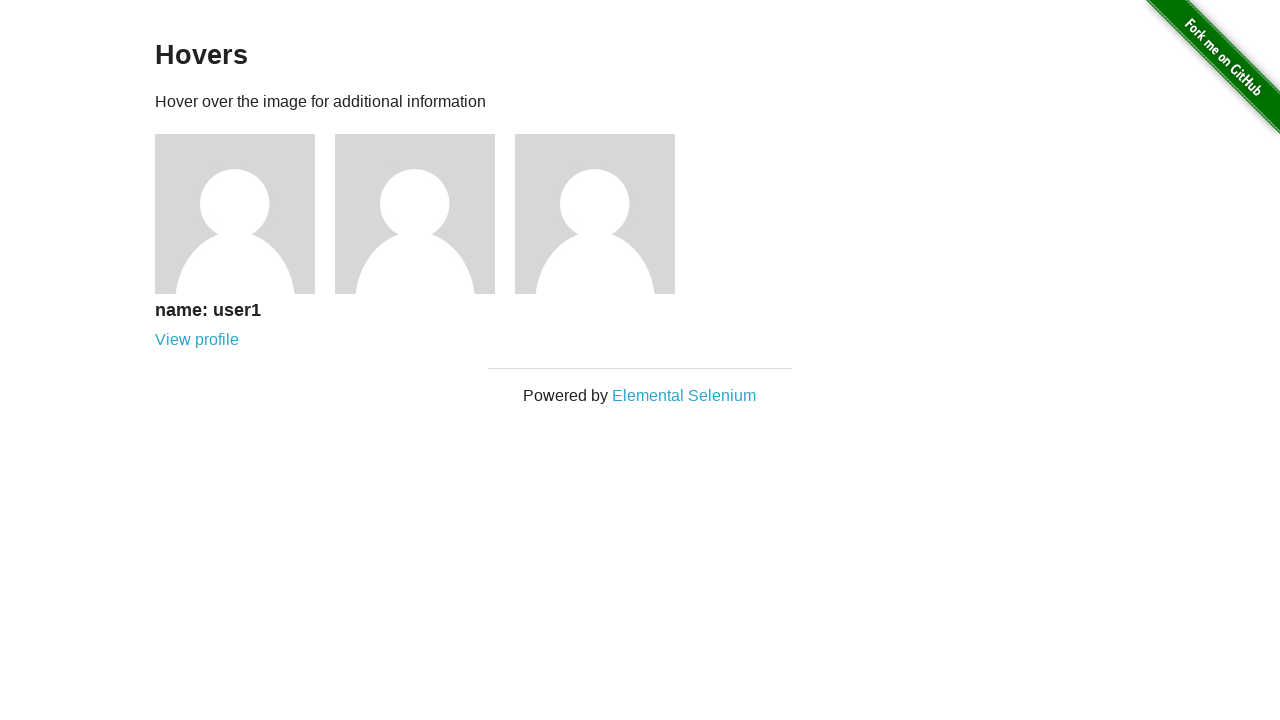

Verified that caption is visible
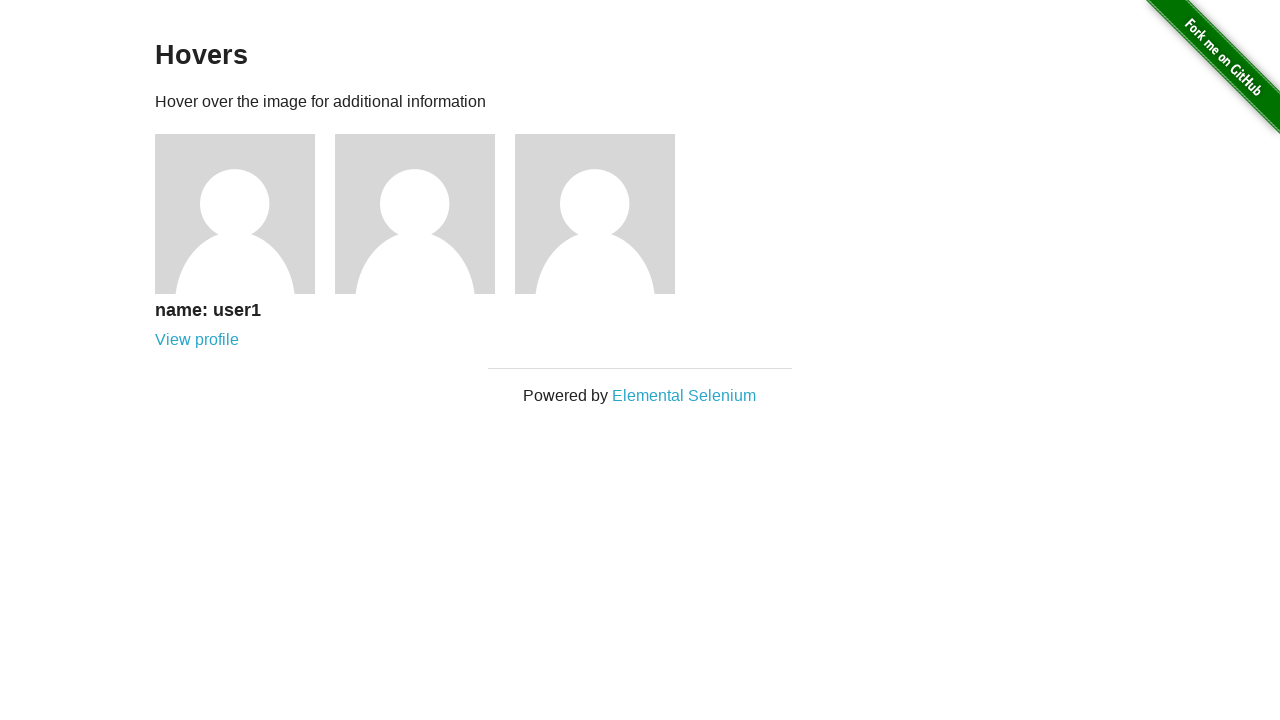

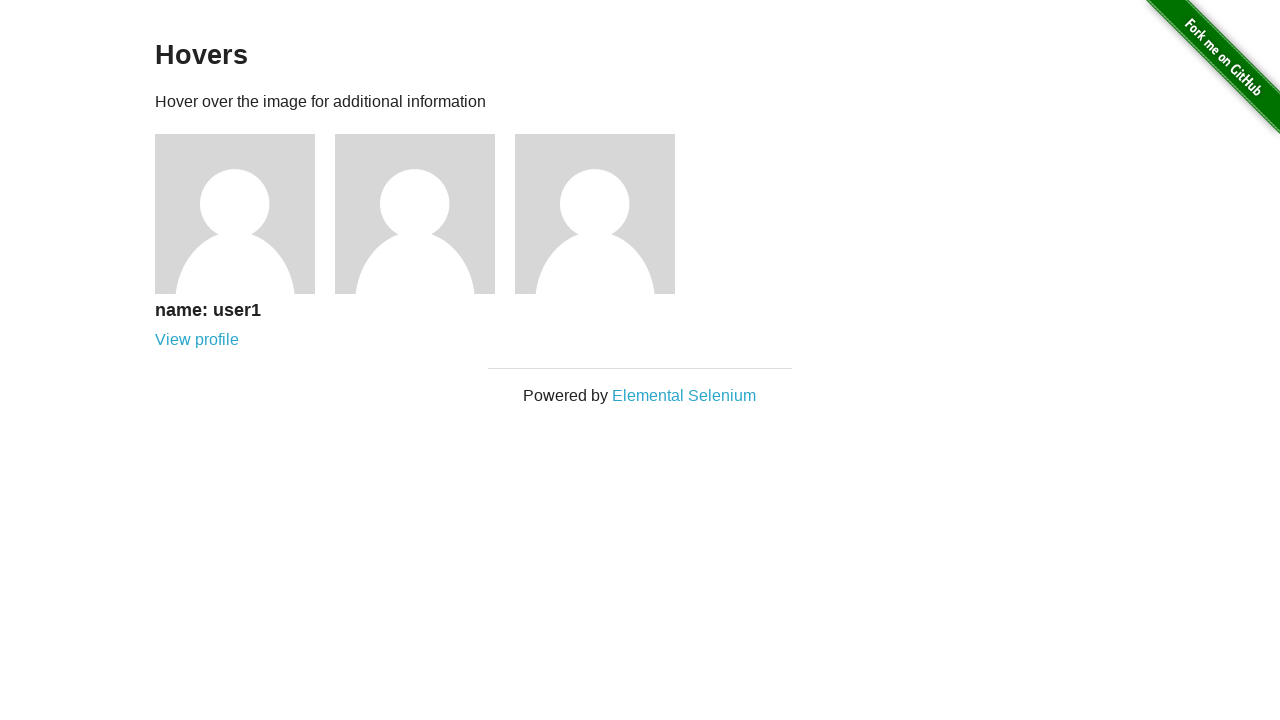